Tests the shopping cart icon functionality by clicking it to view the empty cart message

Starting URL: http://demo-m2.bird.eu/

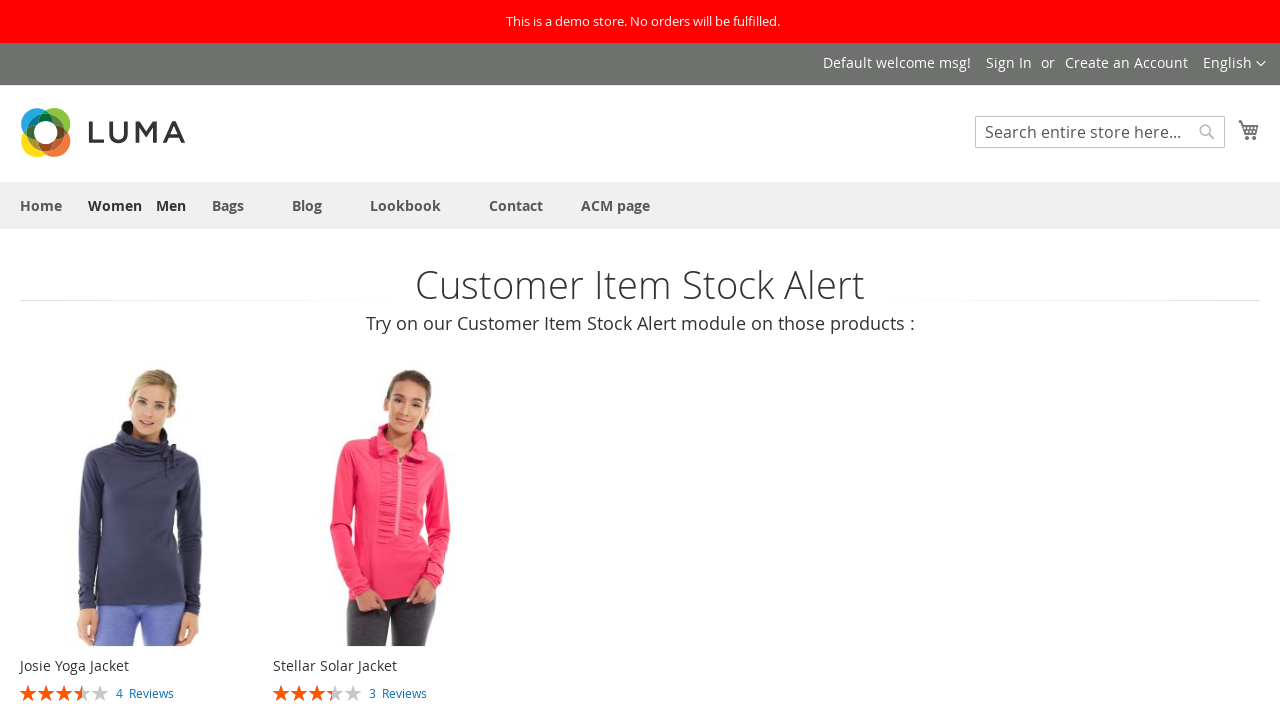

Clicked shopping cart icon at (1249, 130) on .minicart-wrapper
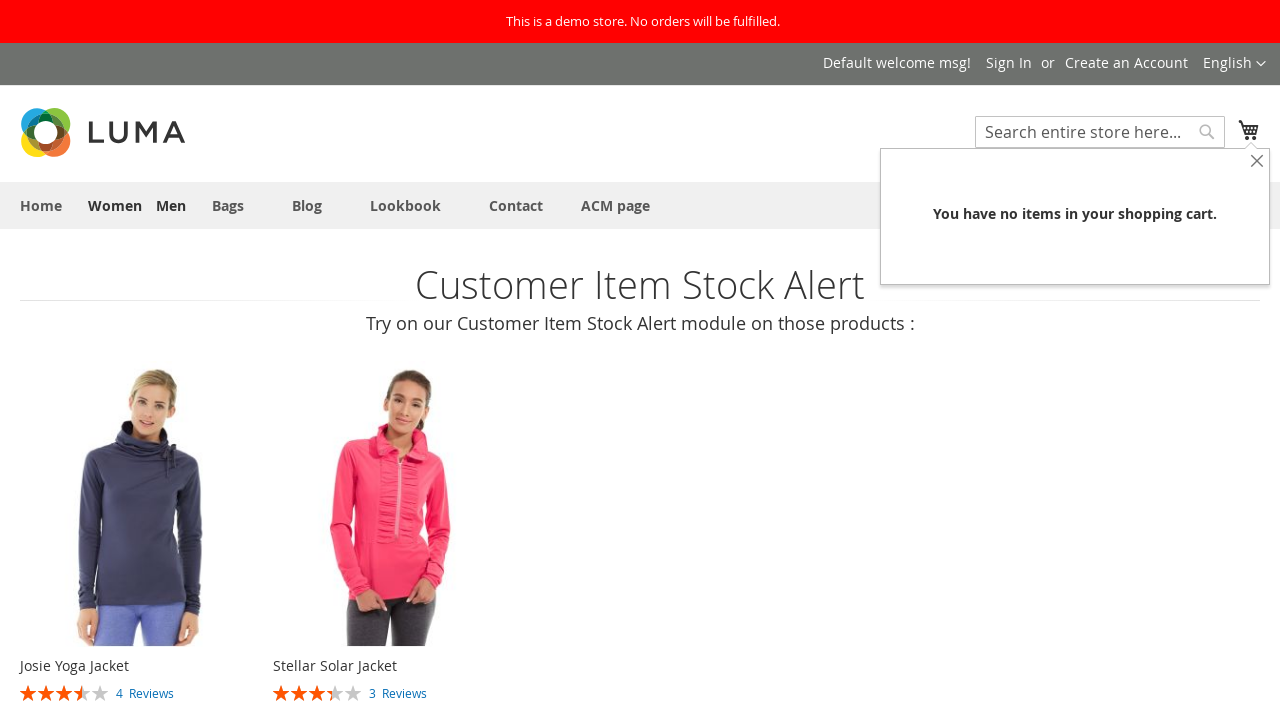

Shopping cart dropdown appeared with empty cart message
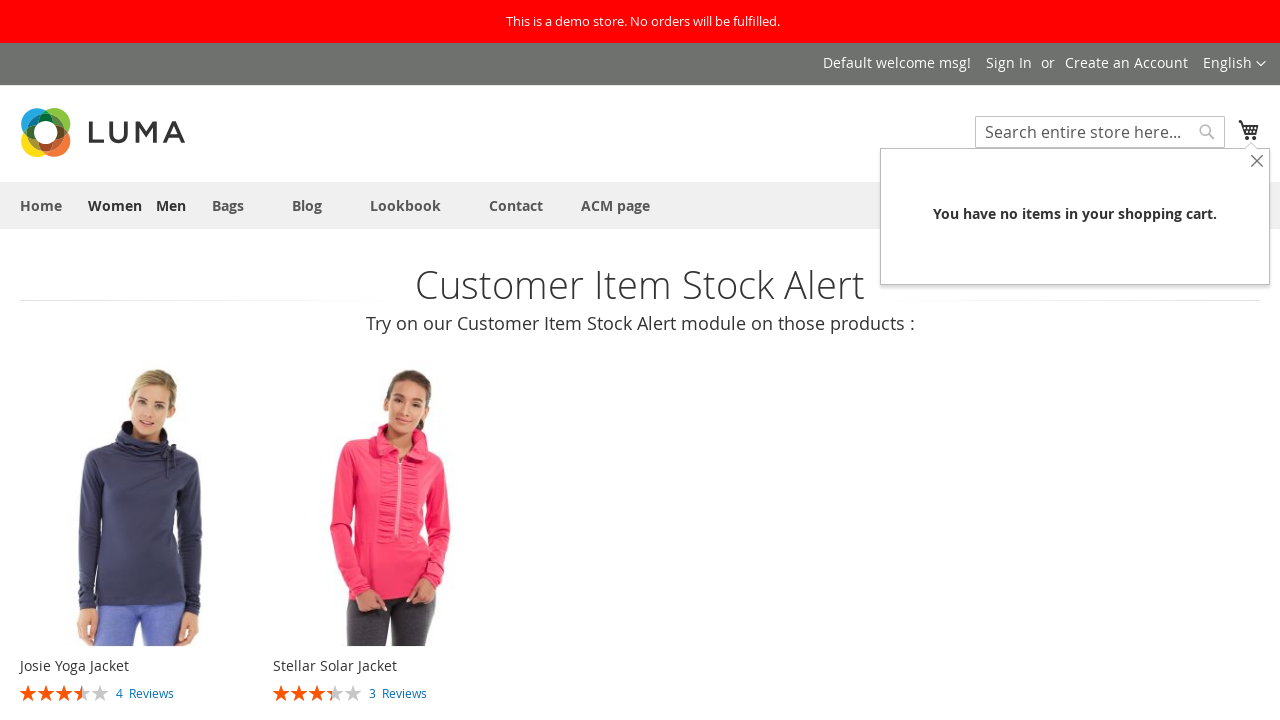

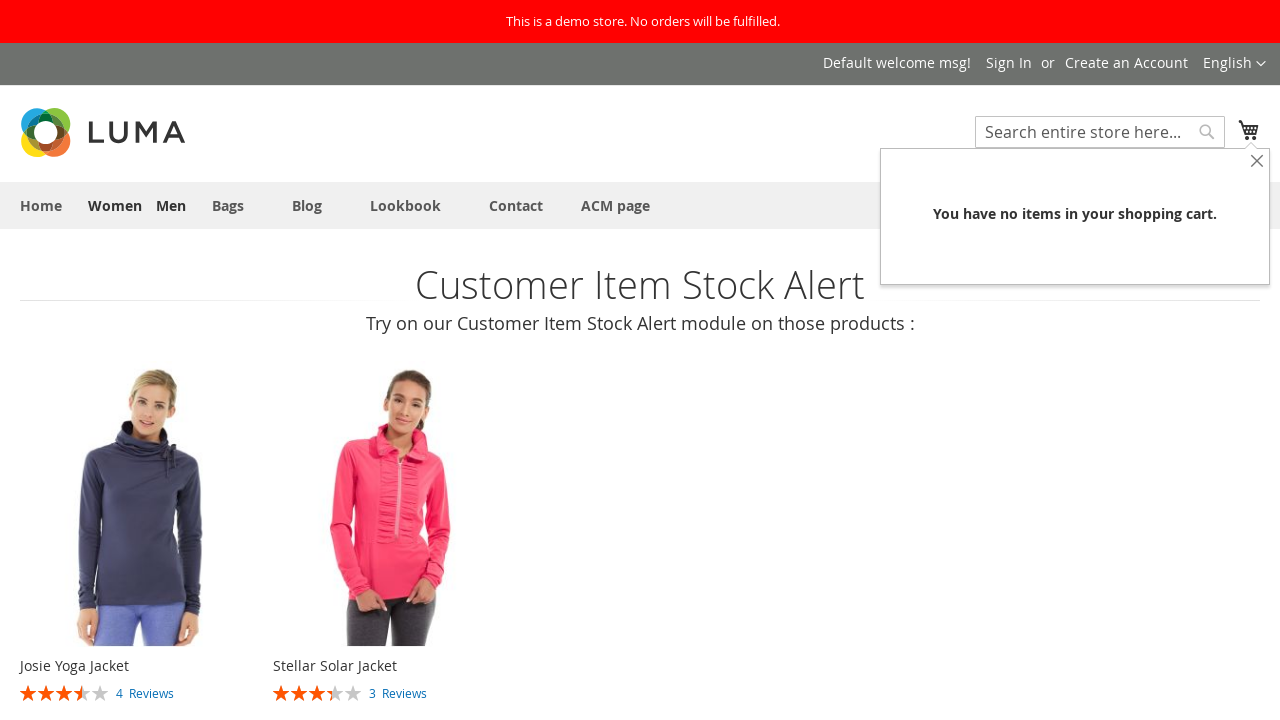